Tests dropdown validation by navigating to basic elements page, selecting even numbered options from a multi-select dropdown, then deselecting all options

Starting URL: http://automationbykrishna.com

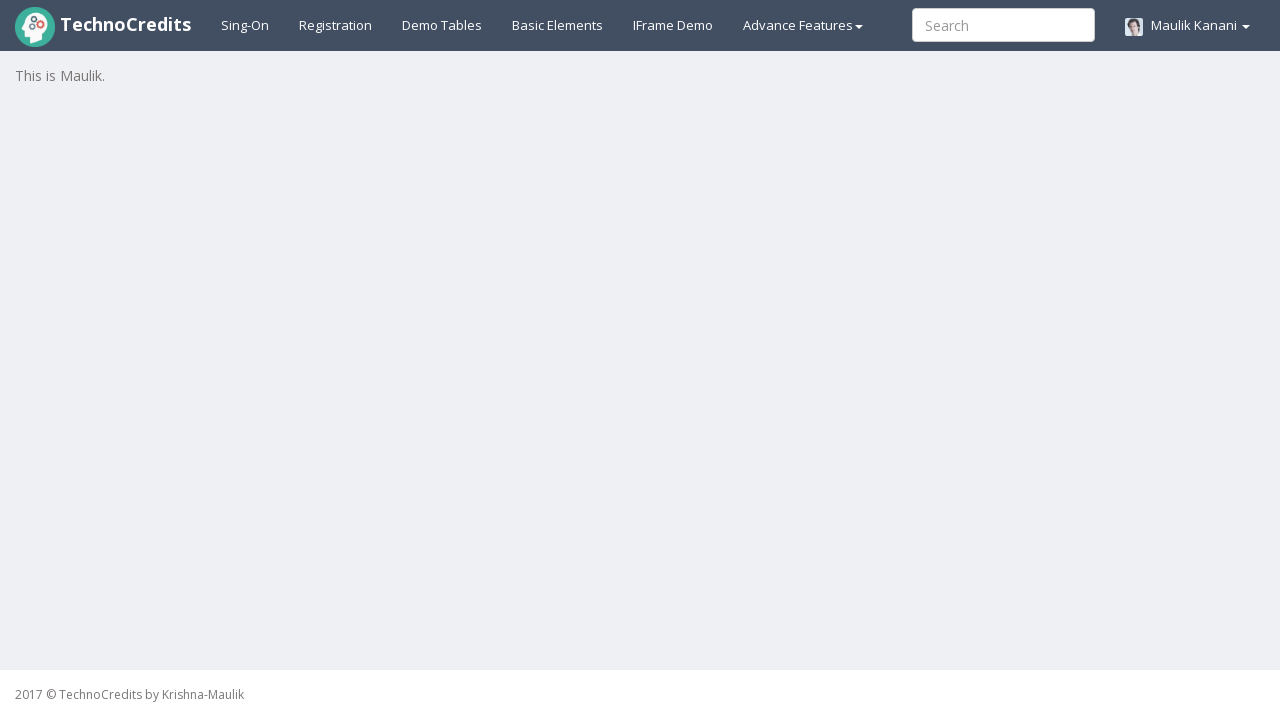

Clicked on basic elements link at (558, 25) on #basicelements
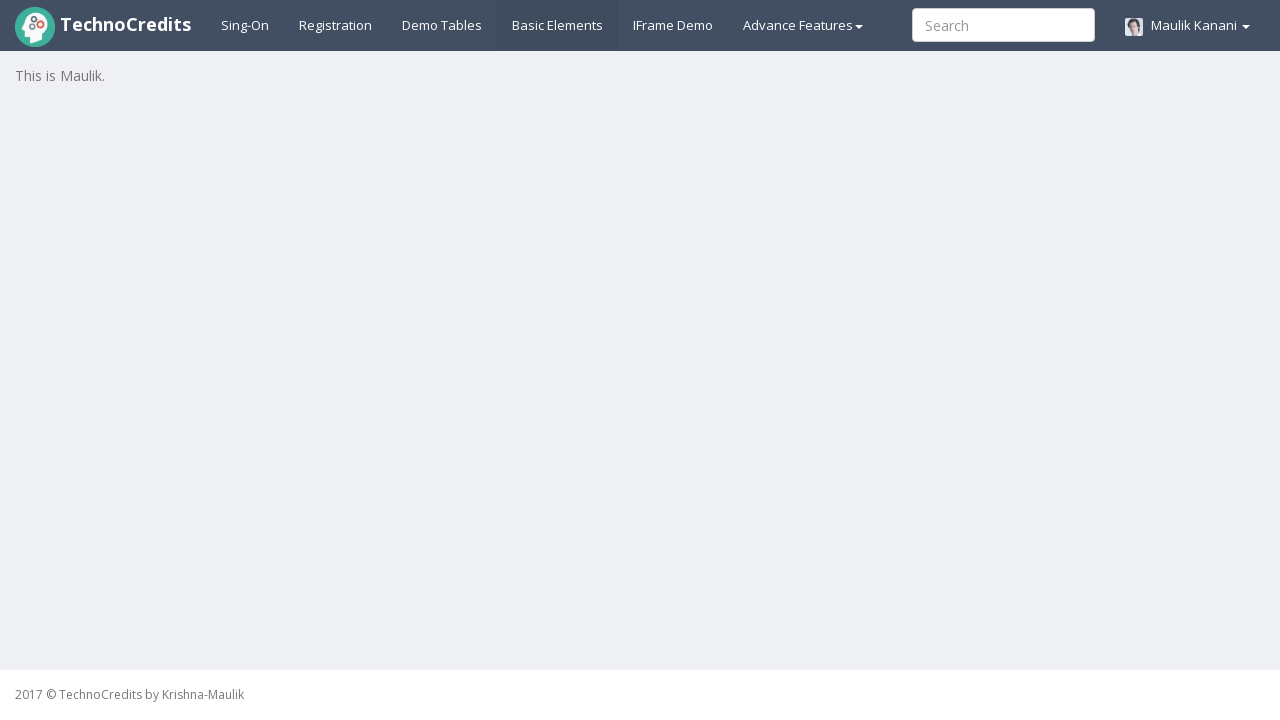

Waited 5 seconds for page to load
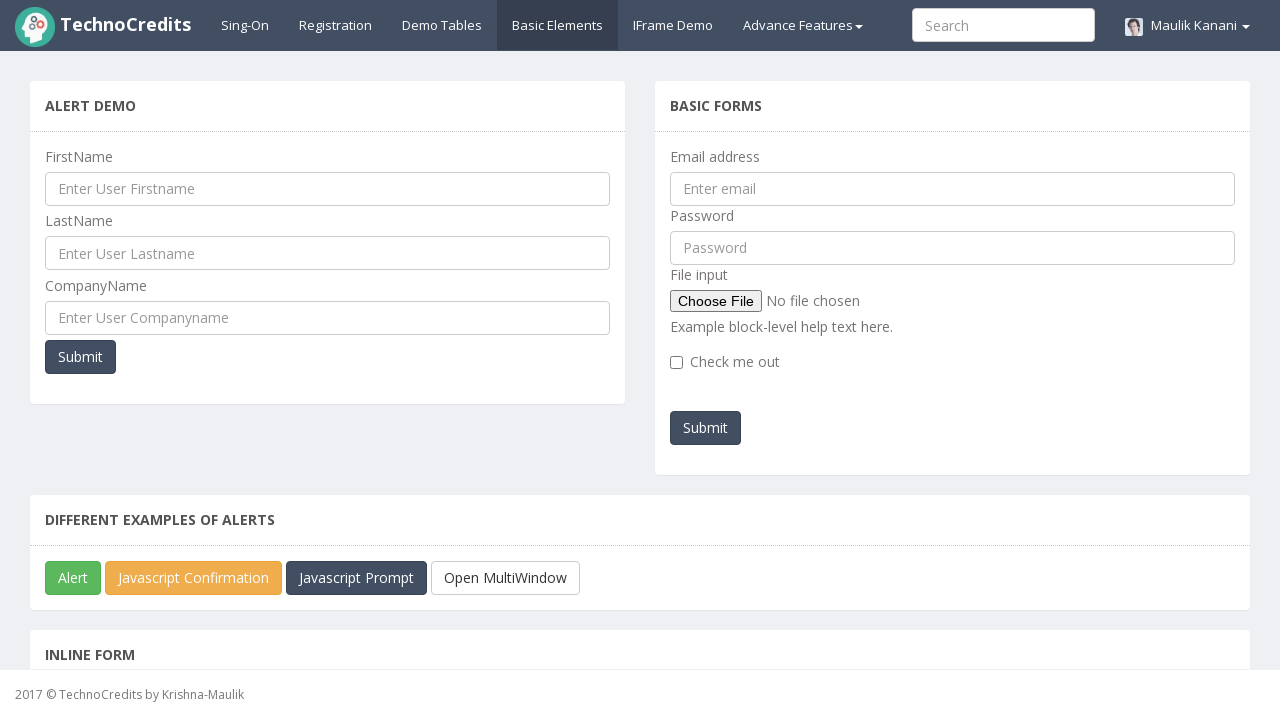

Scrolled to checkbox element to bring dropdown into view
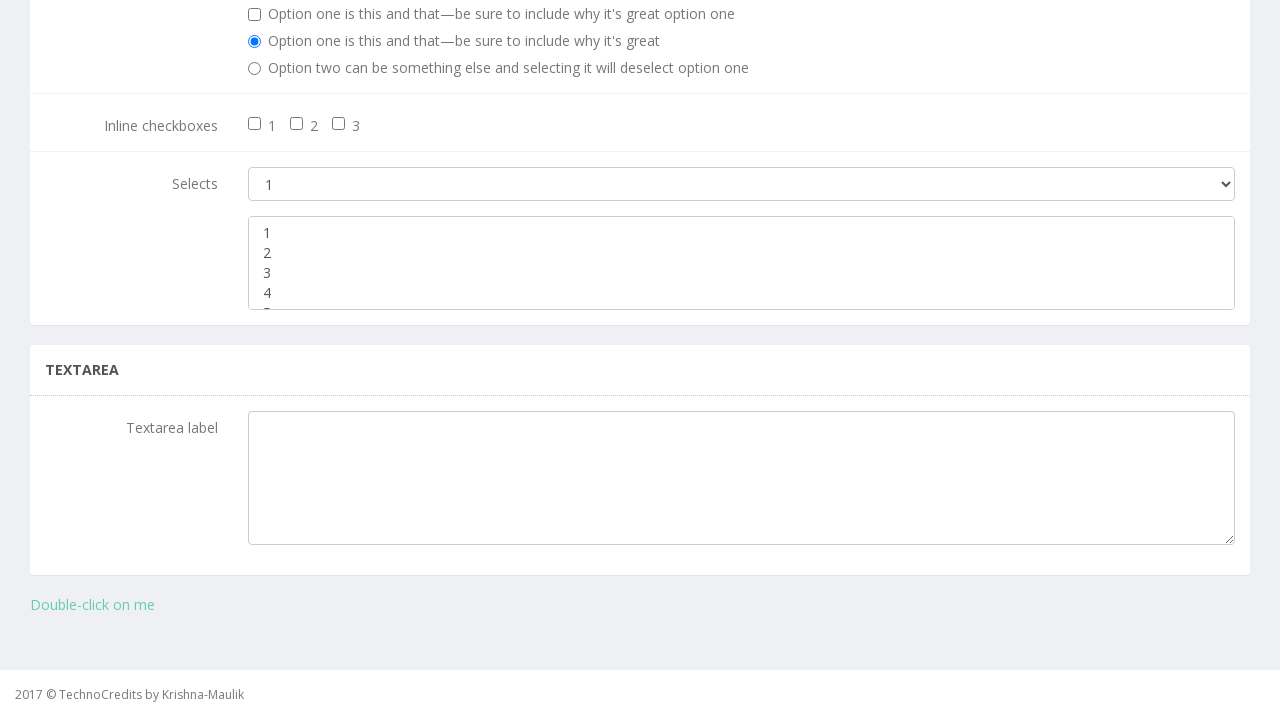

Retrieved all options from multi-select dropdown
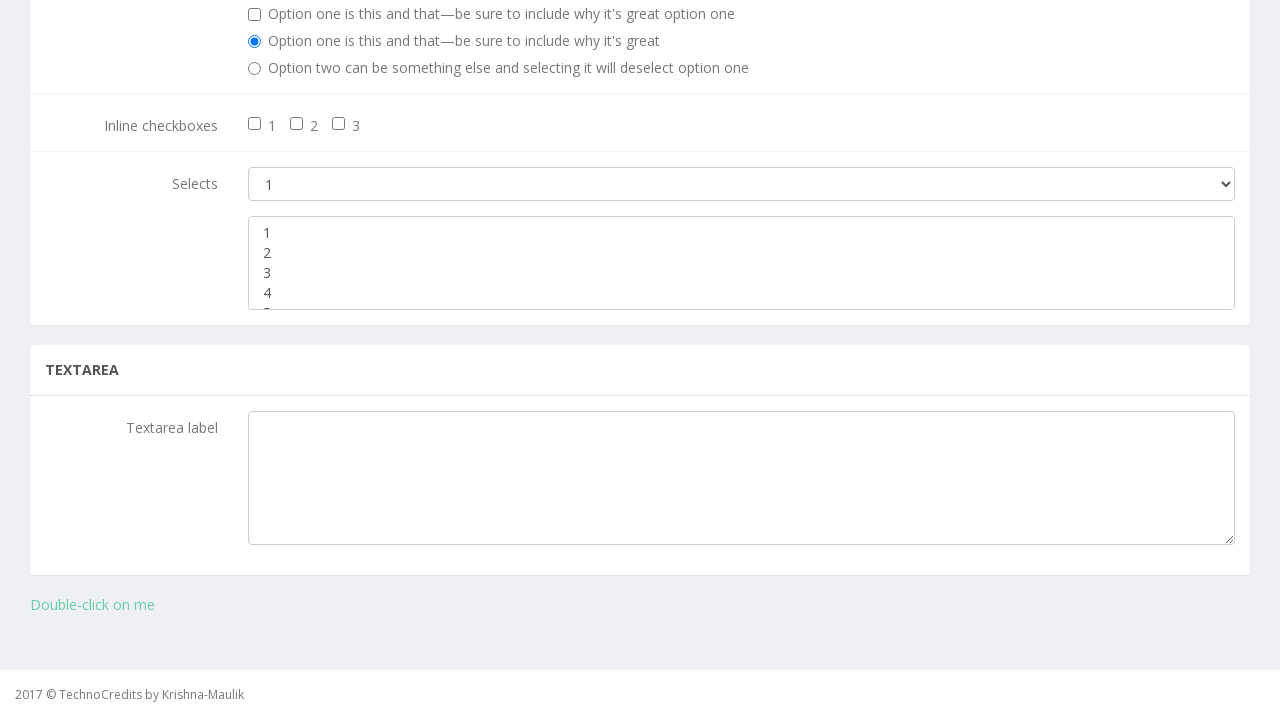

Selected even numbered option: 2 on select.form-control
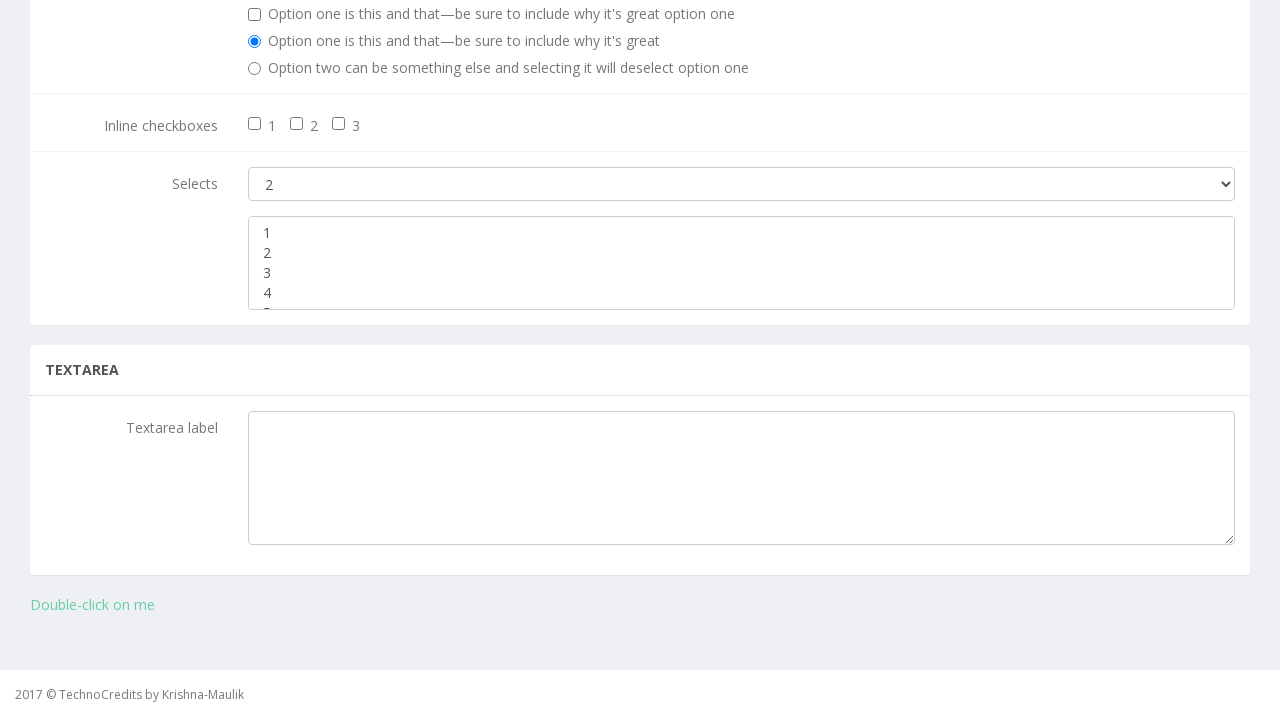

Selected even numbered option: 4 on select.form-control
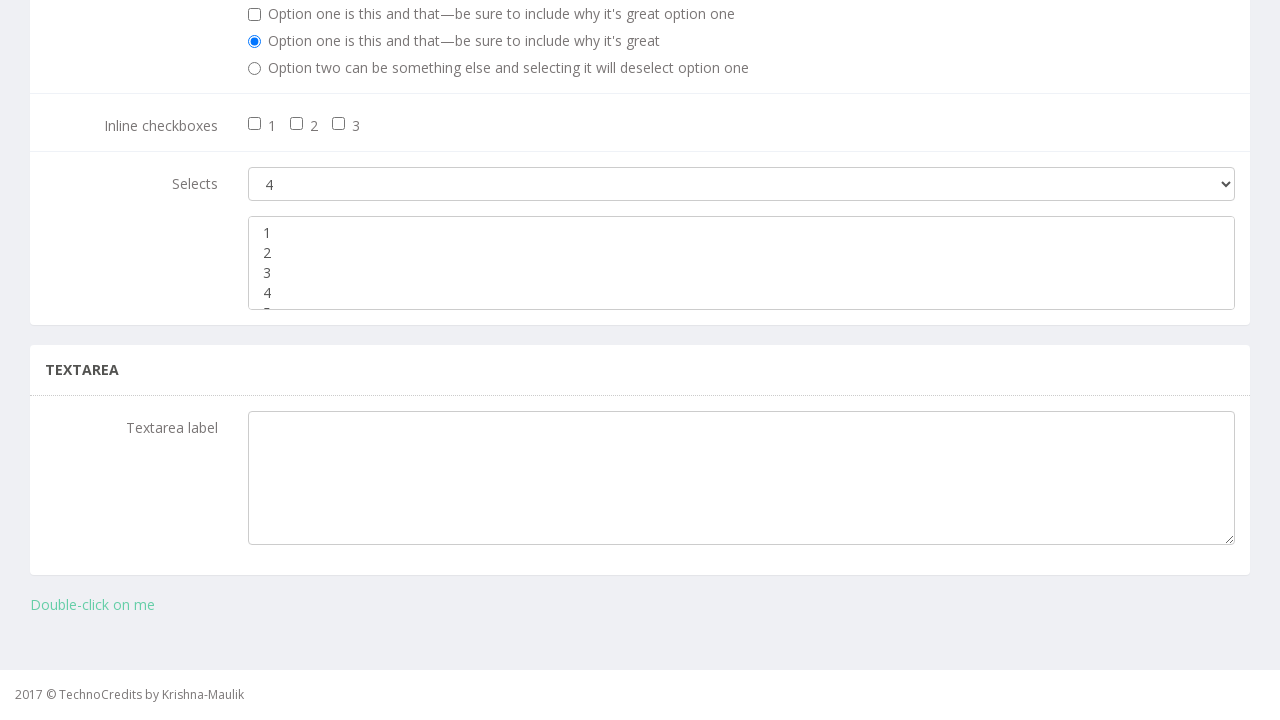

Selected even numbered option: 2 on select.form-control
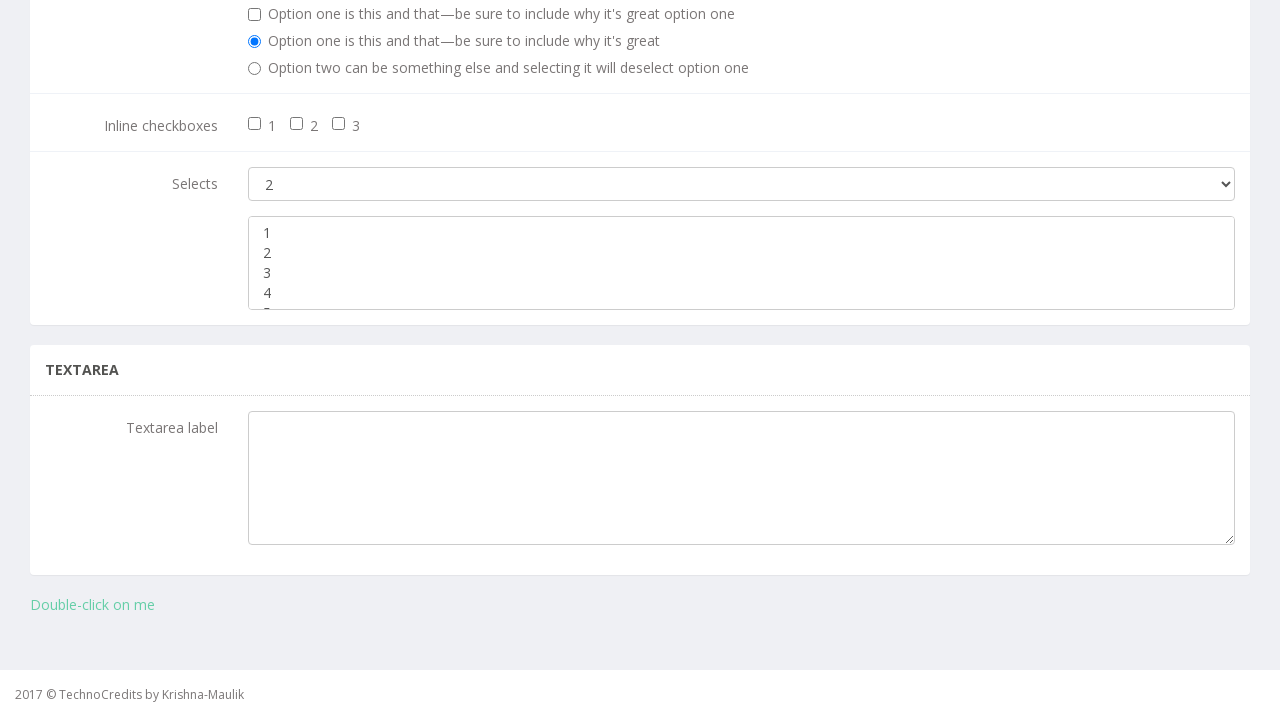

Selected even numbered option: 4 on select.form-control
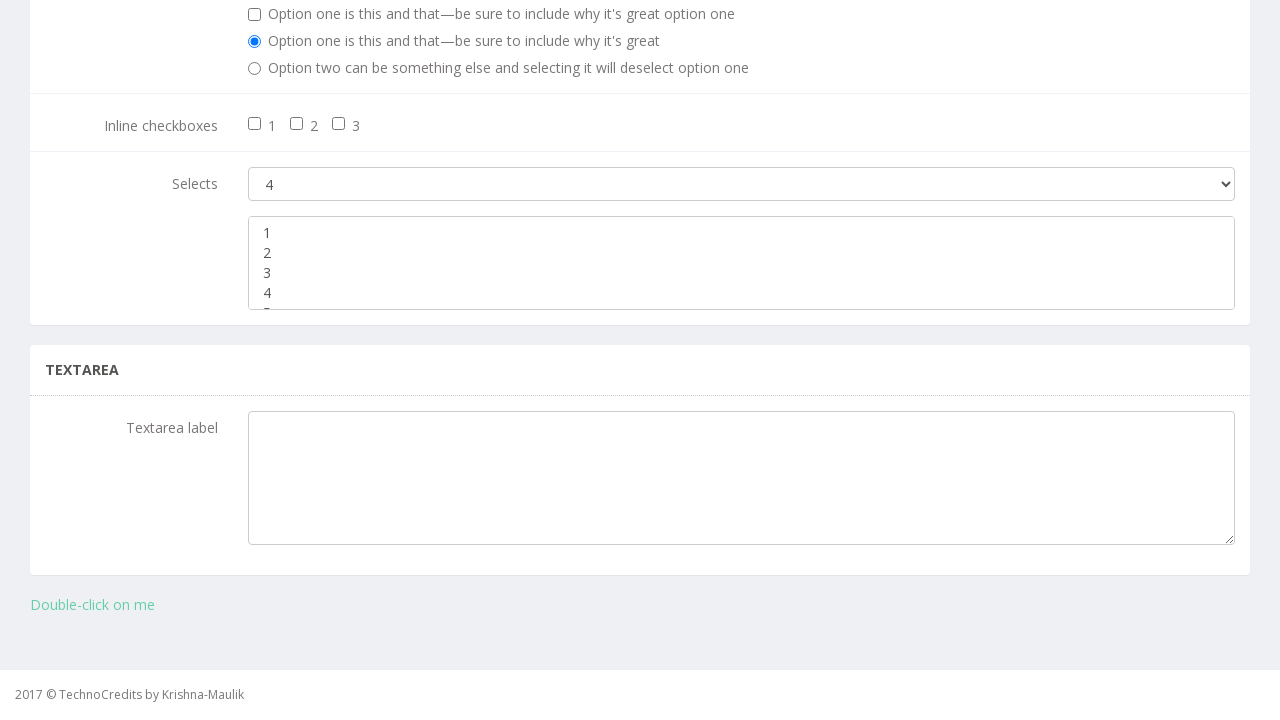

Deselected all options by resetting selectedIndex to -1
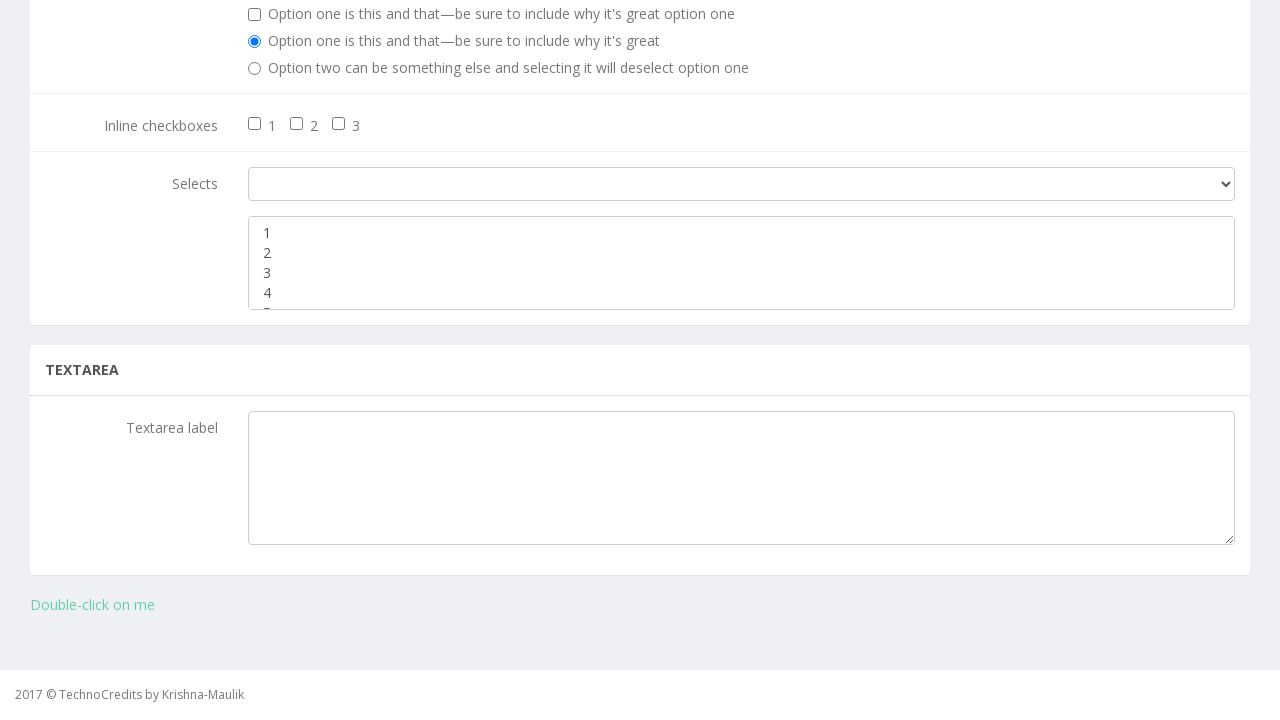

Cleared selection for option: 1
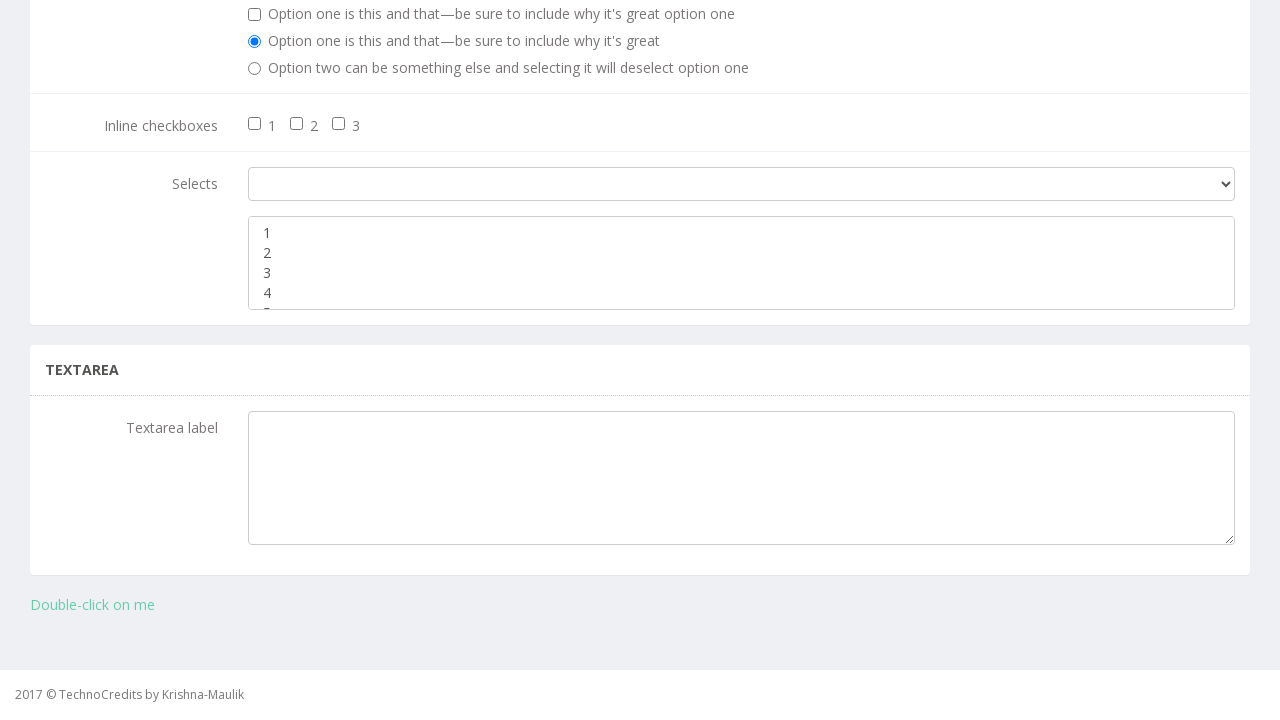

Cleared selection for option: 2
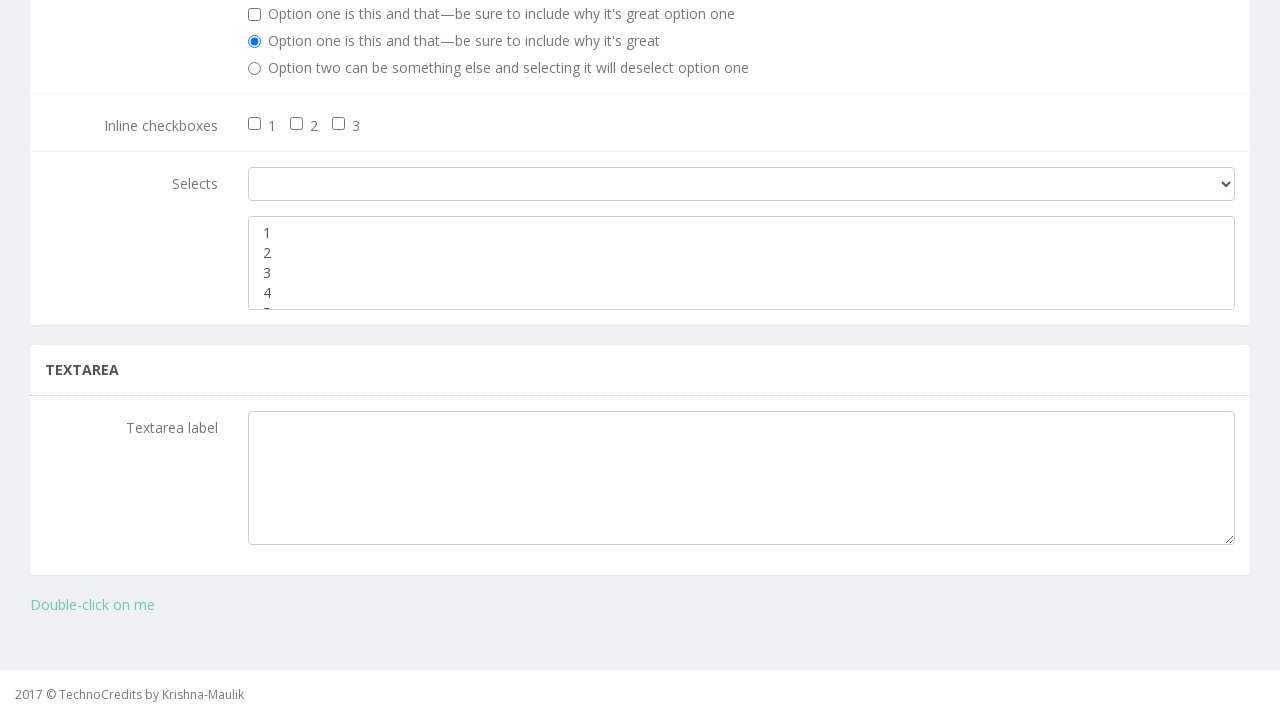

Cleared selection for option: 3
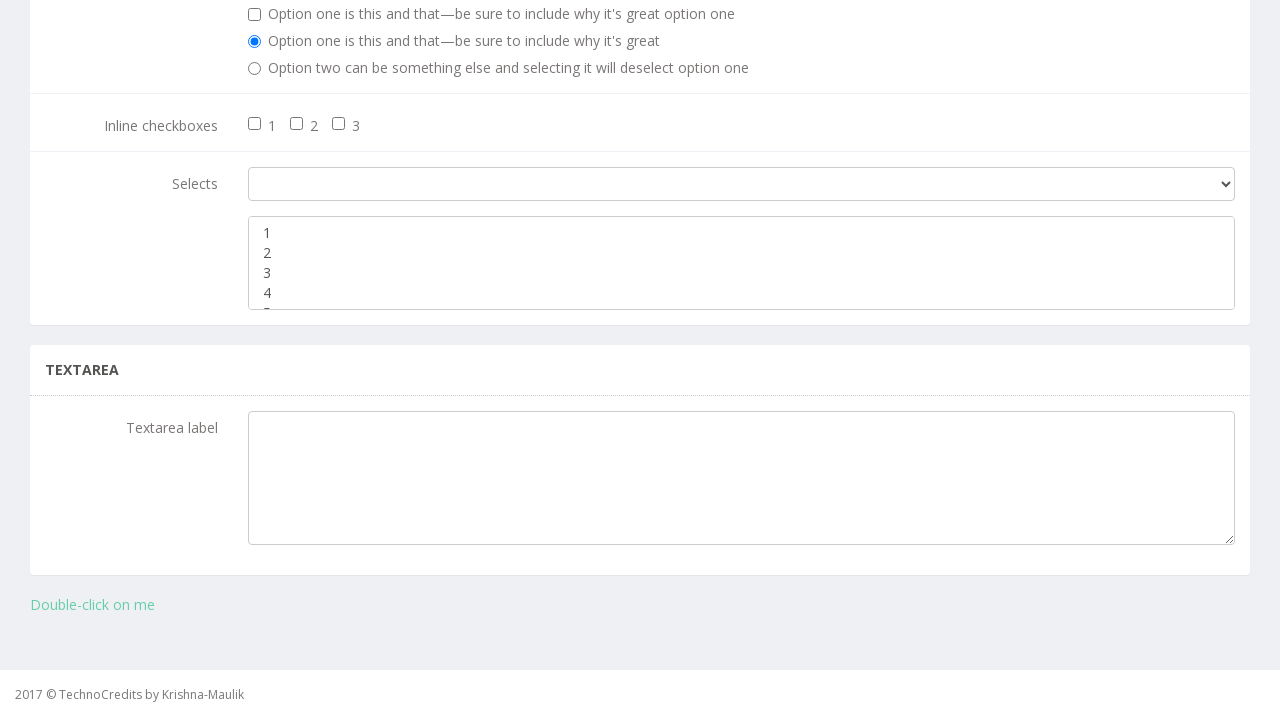

Cleared selection for option: 4
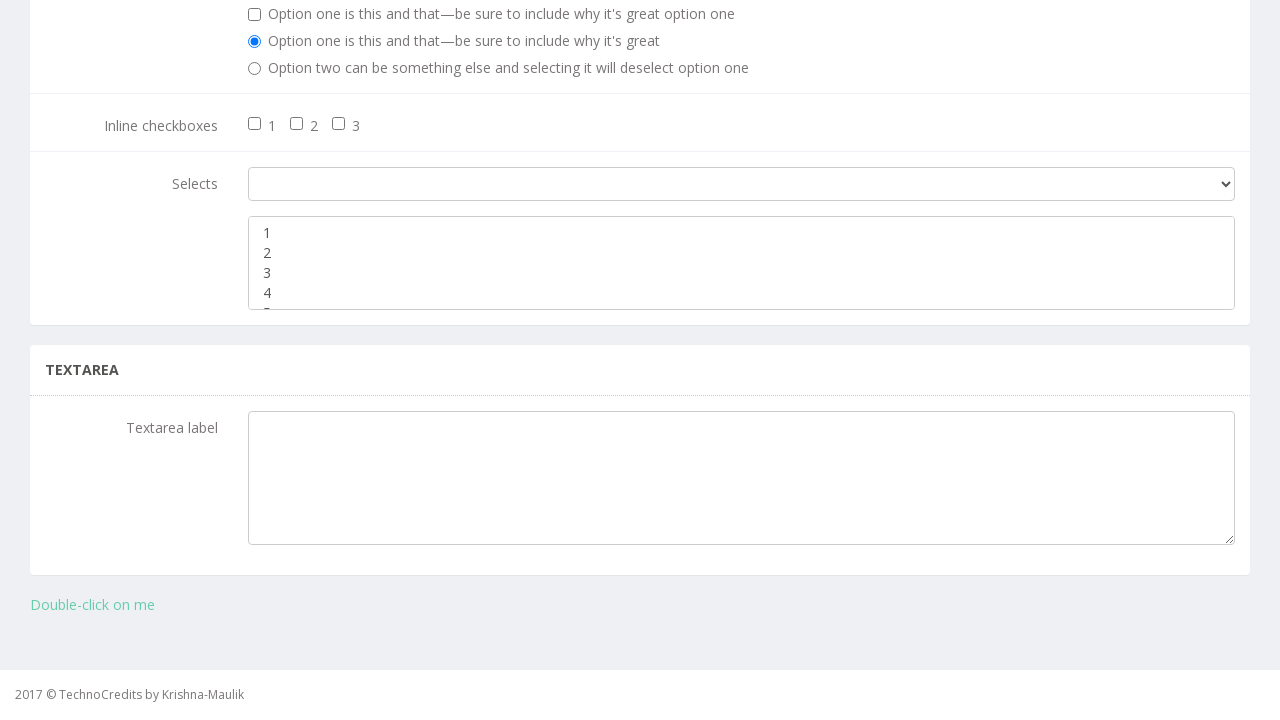

Cleared selection for option: 5
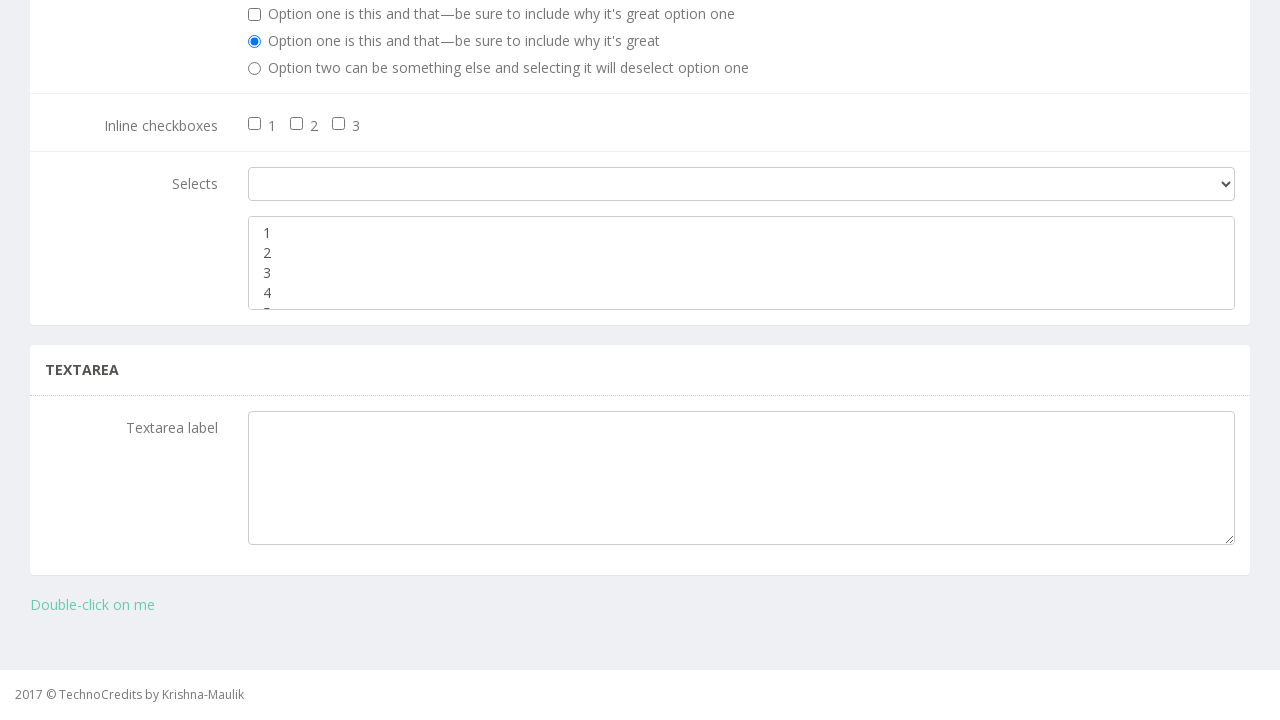

Cleared selection for option: 1
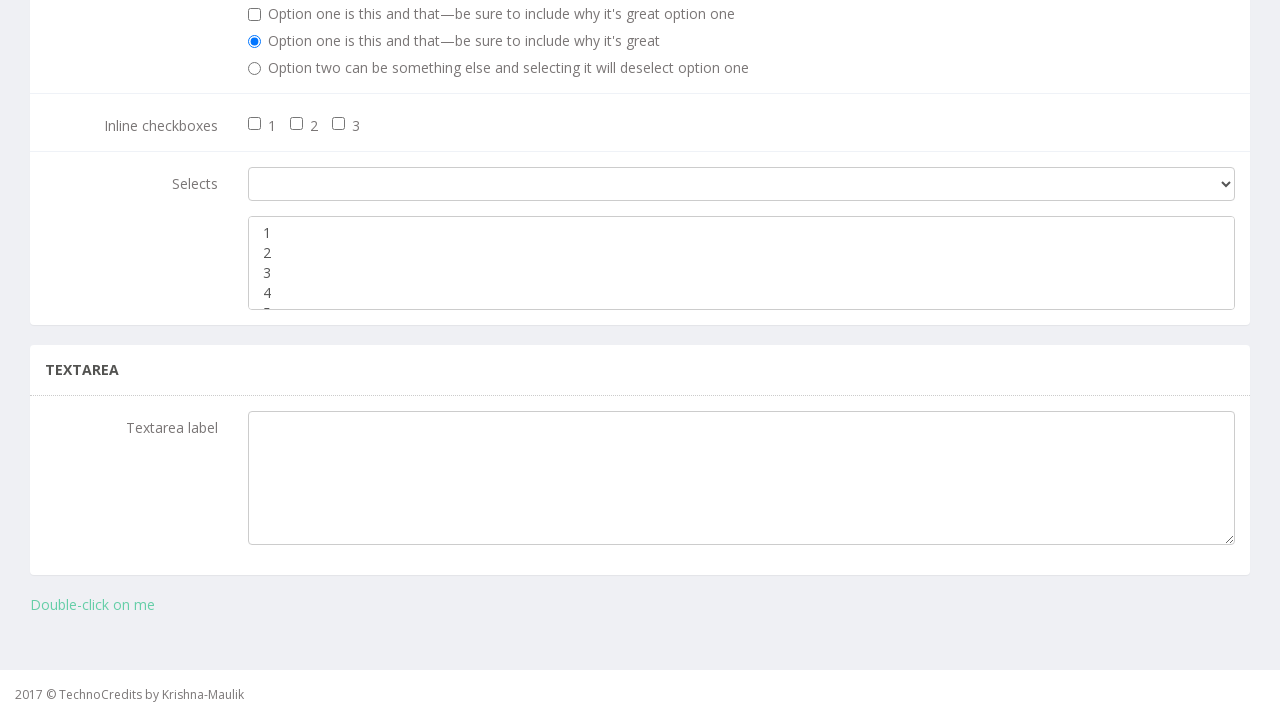

Cleared selection for option: 2
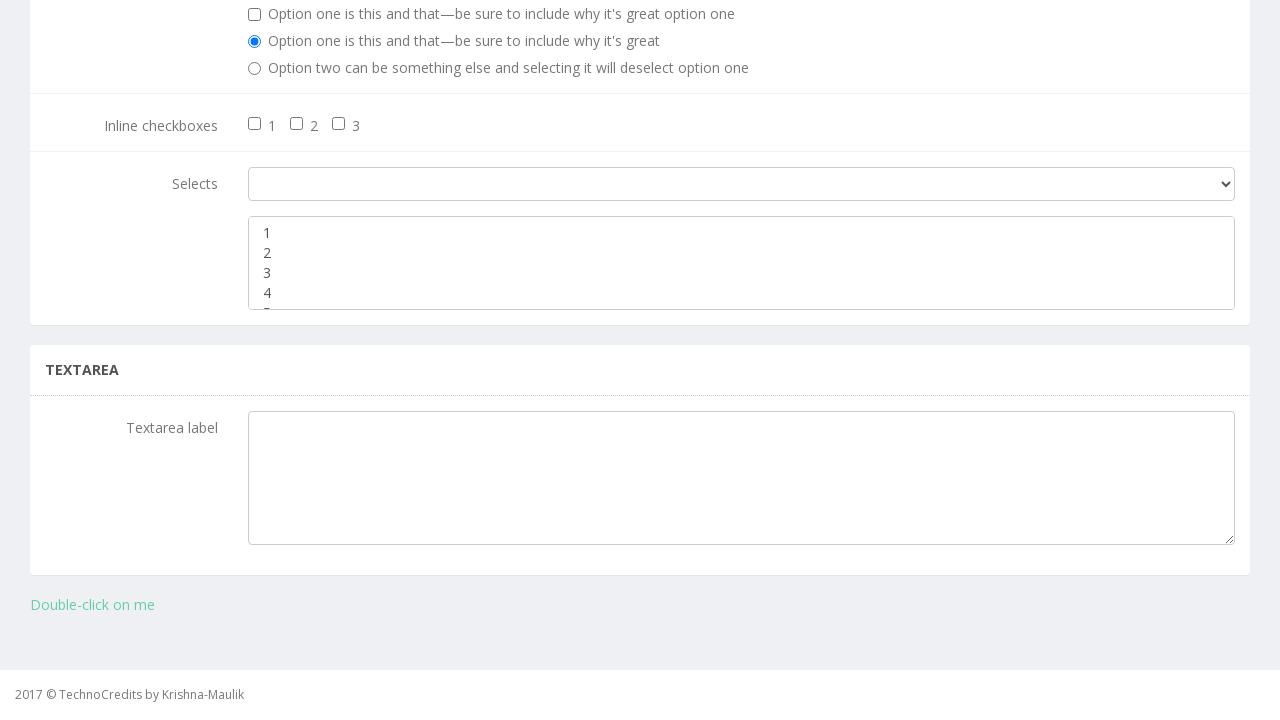

Cleared selection for option: 3
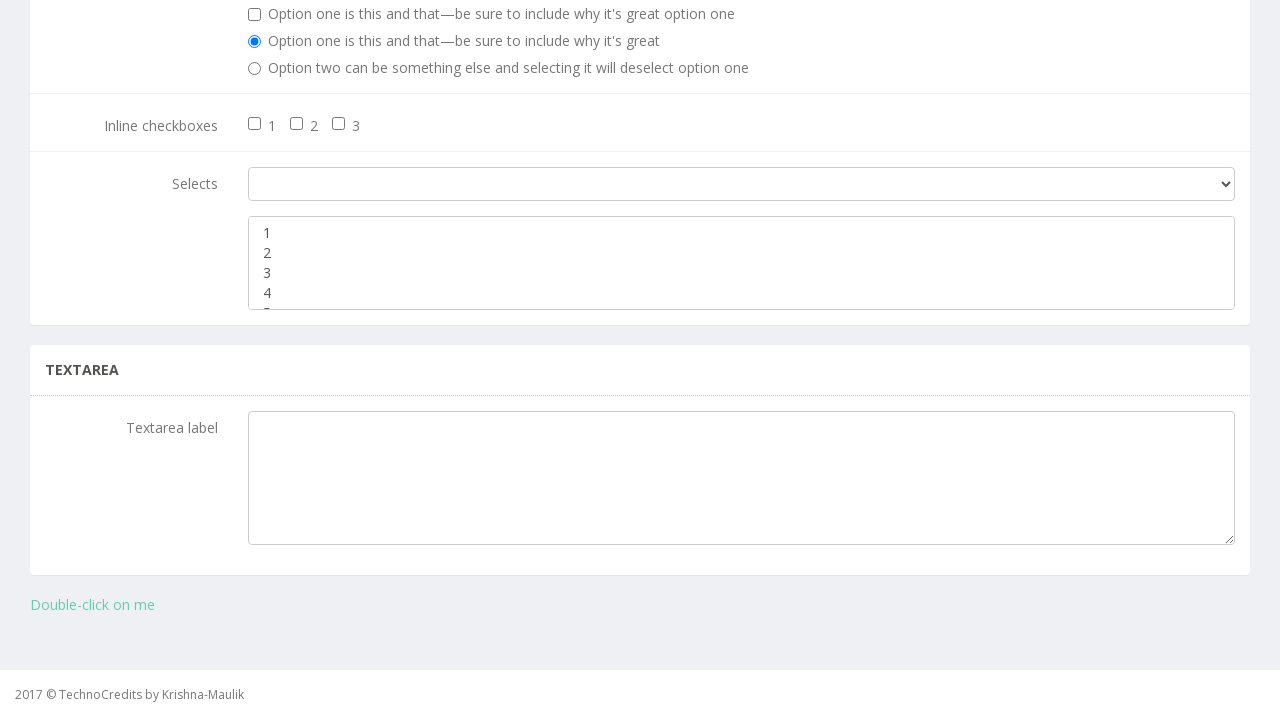

Cleared selection for option: 4
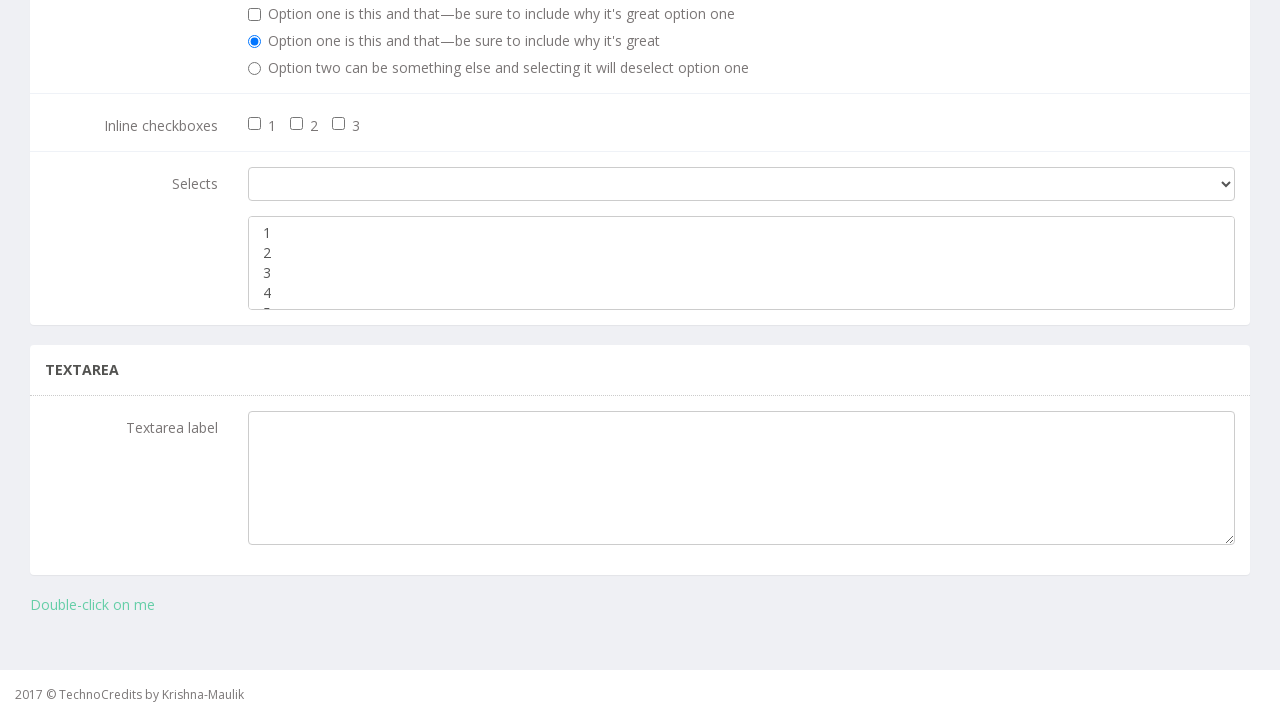

Cleared selection for option: 5
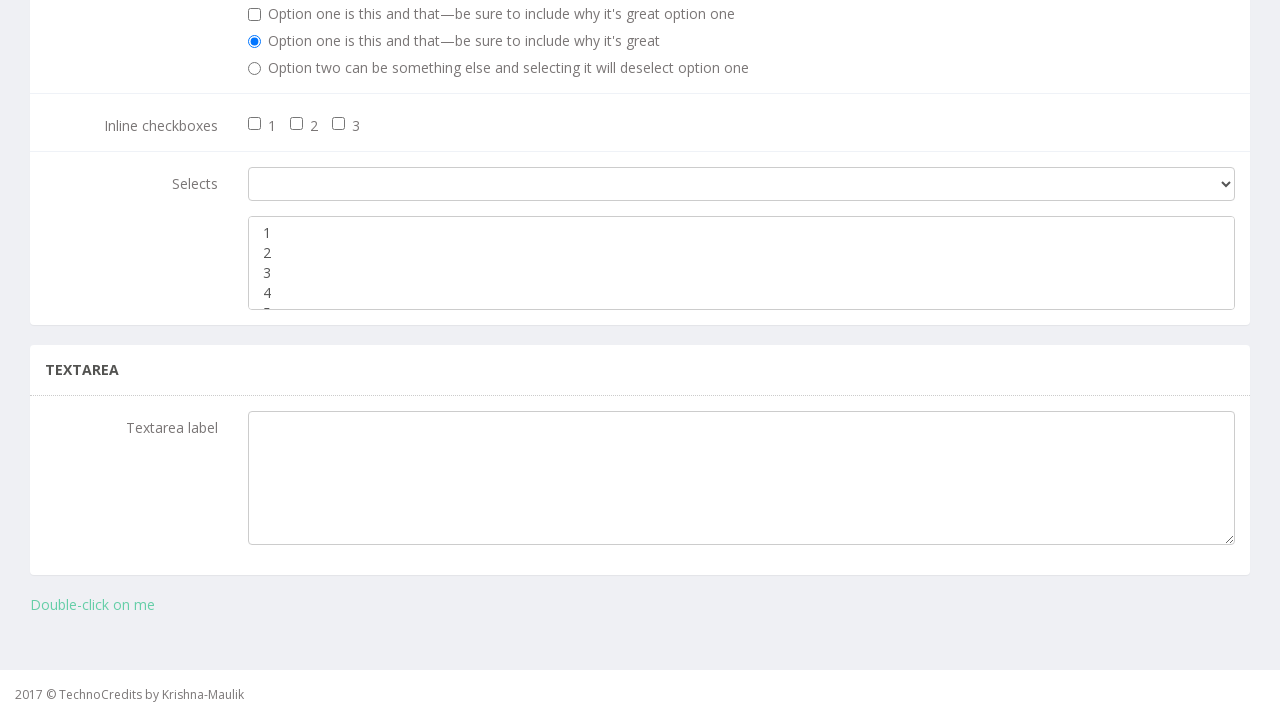

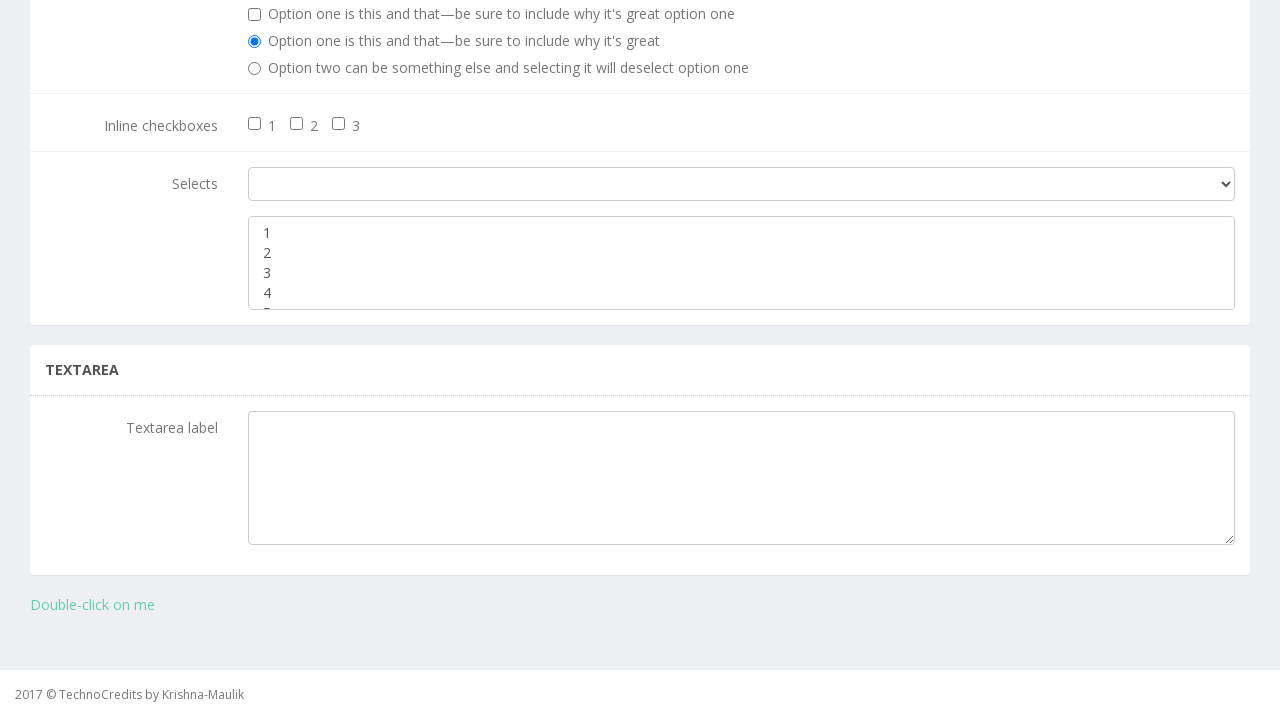